Tests a registration form by filling in first name and last name fields using JavaScript execution, then scrolls up and down the page multiple times to verify scroll functionality

Starting URL: https://demo.automationtesting.in/Register.html

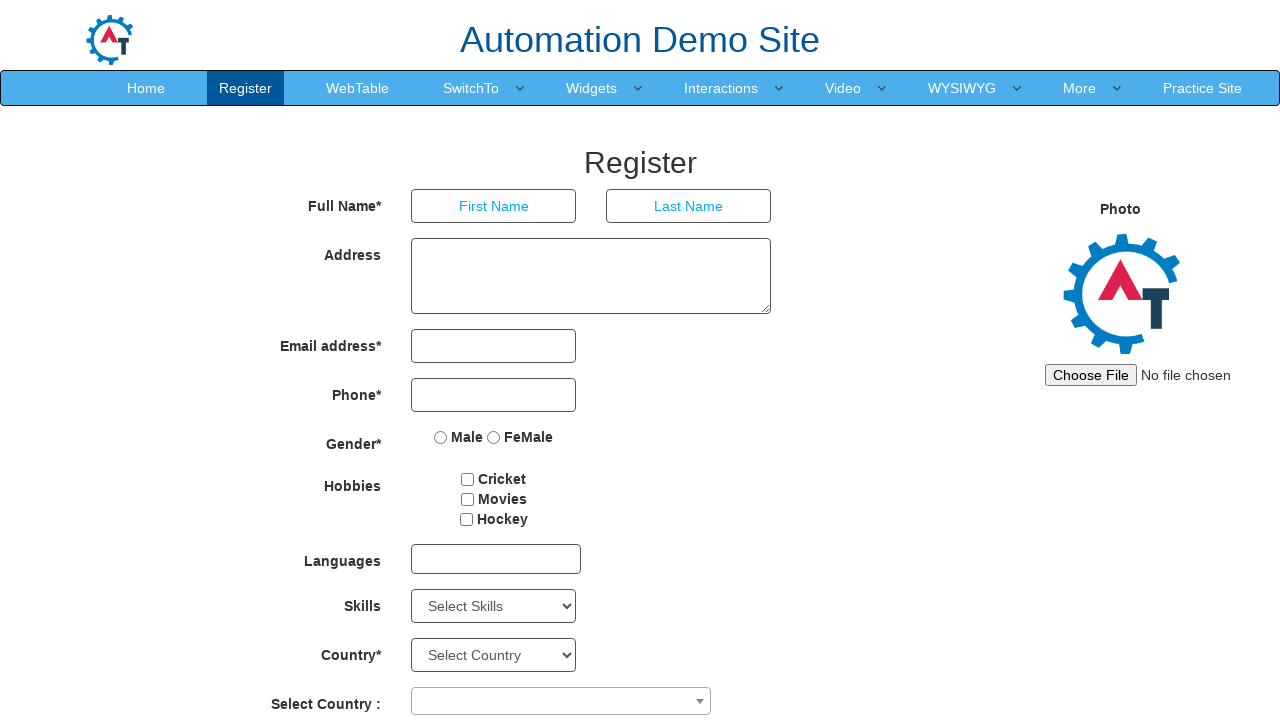

Filled first name field with 'pankaj' on input[placeholder='First Name']
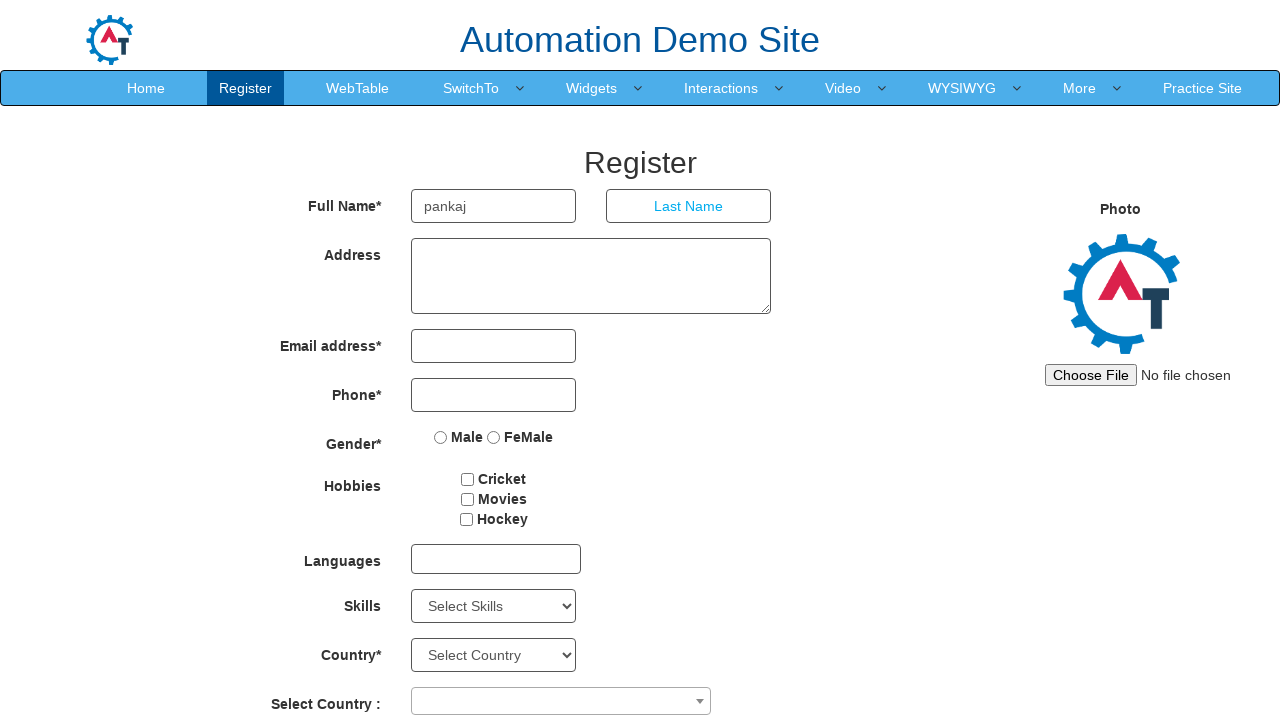

Filled last name field with 'bhavate' on input[placeholder='Last Name']
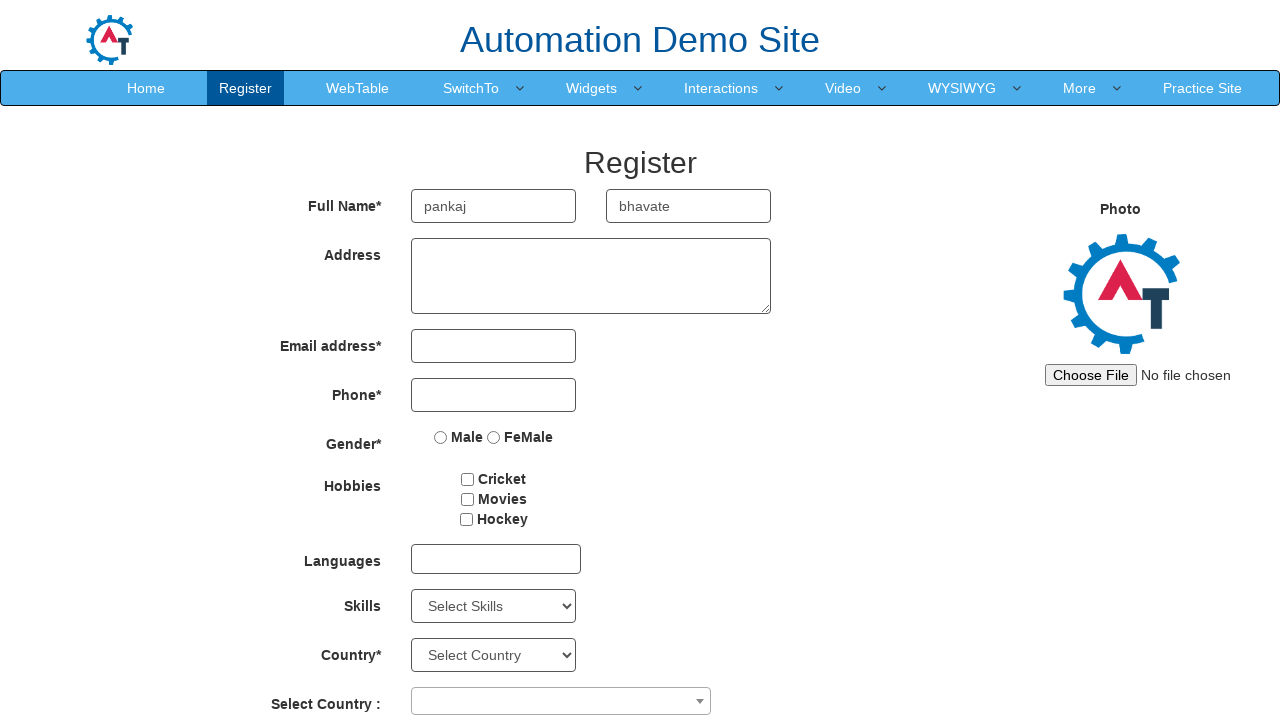

Scrolled down to Facebook link element
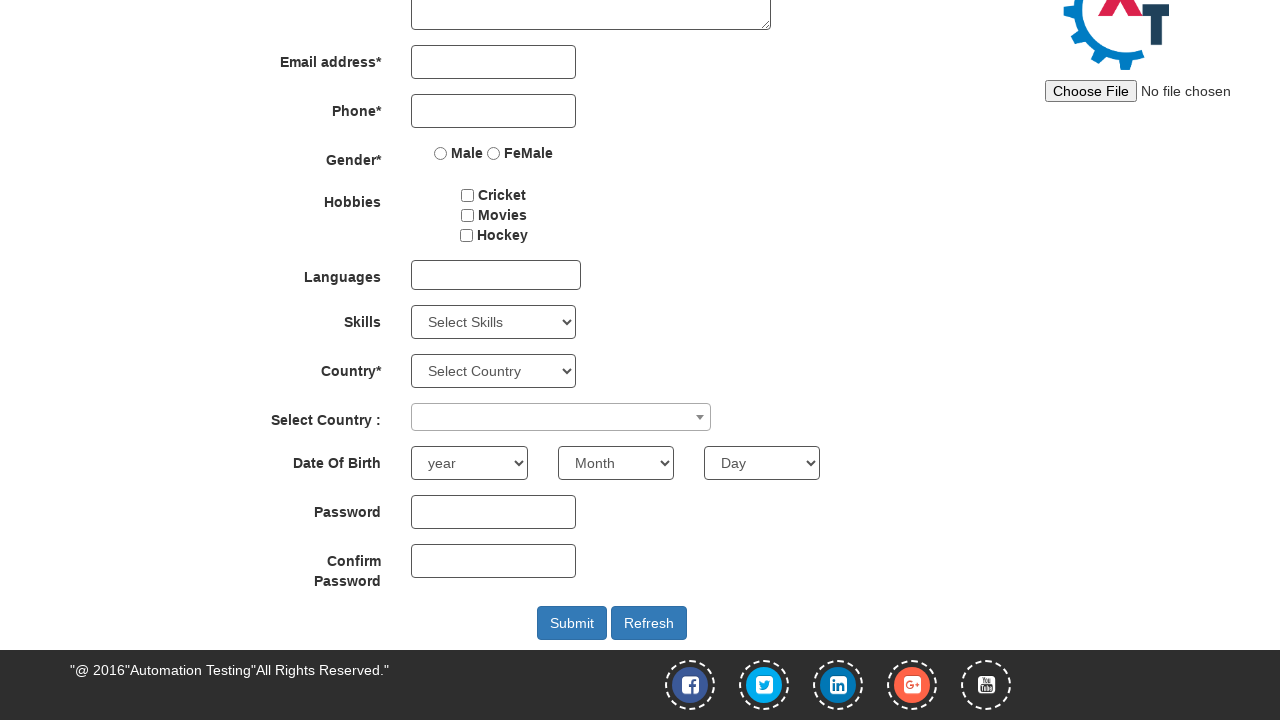

Scrolled up to Register heading
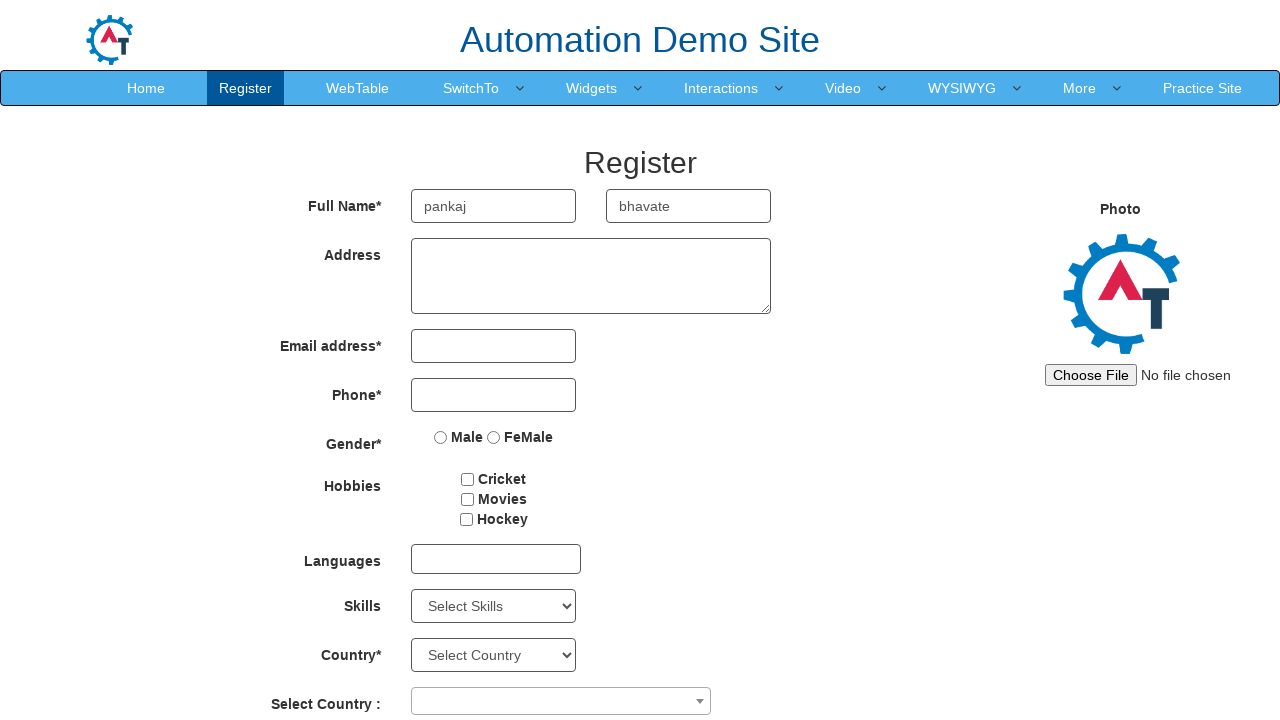

Scrolled down again to Facebook link element
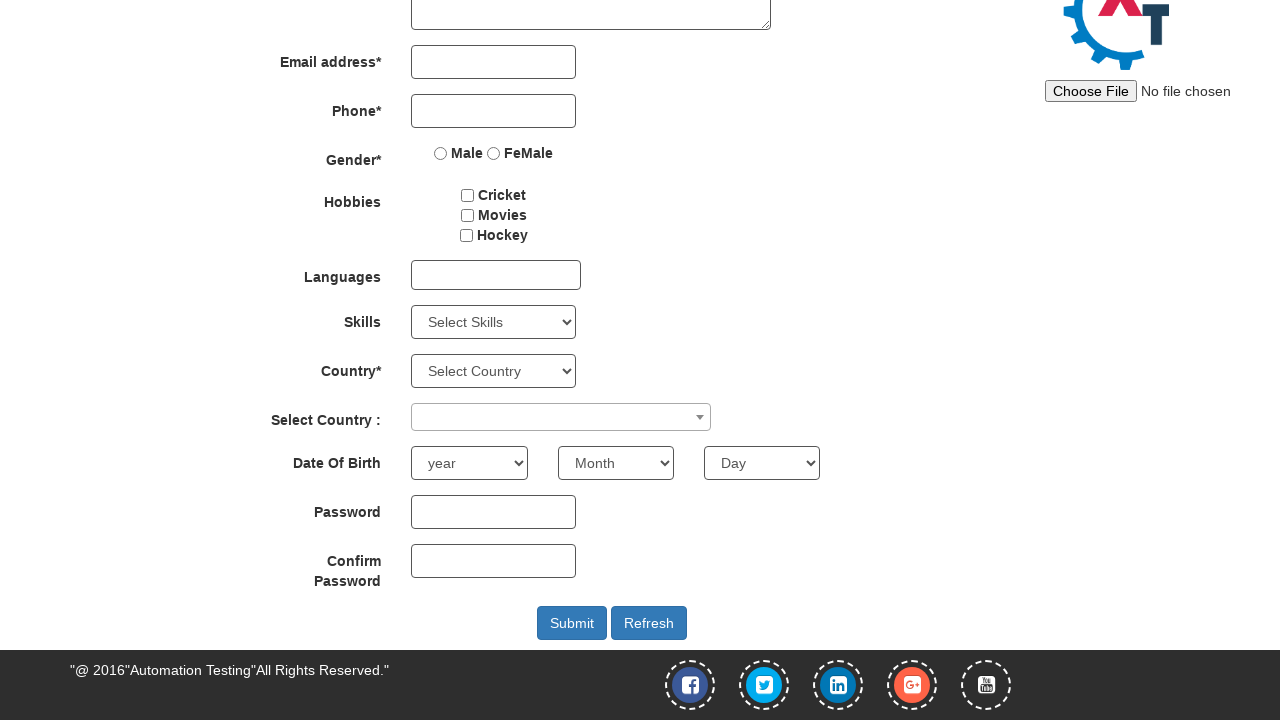

Scrolled up again to Register heading
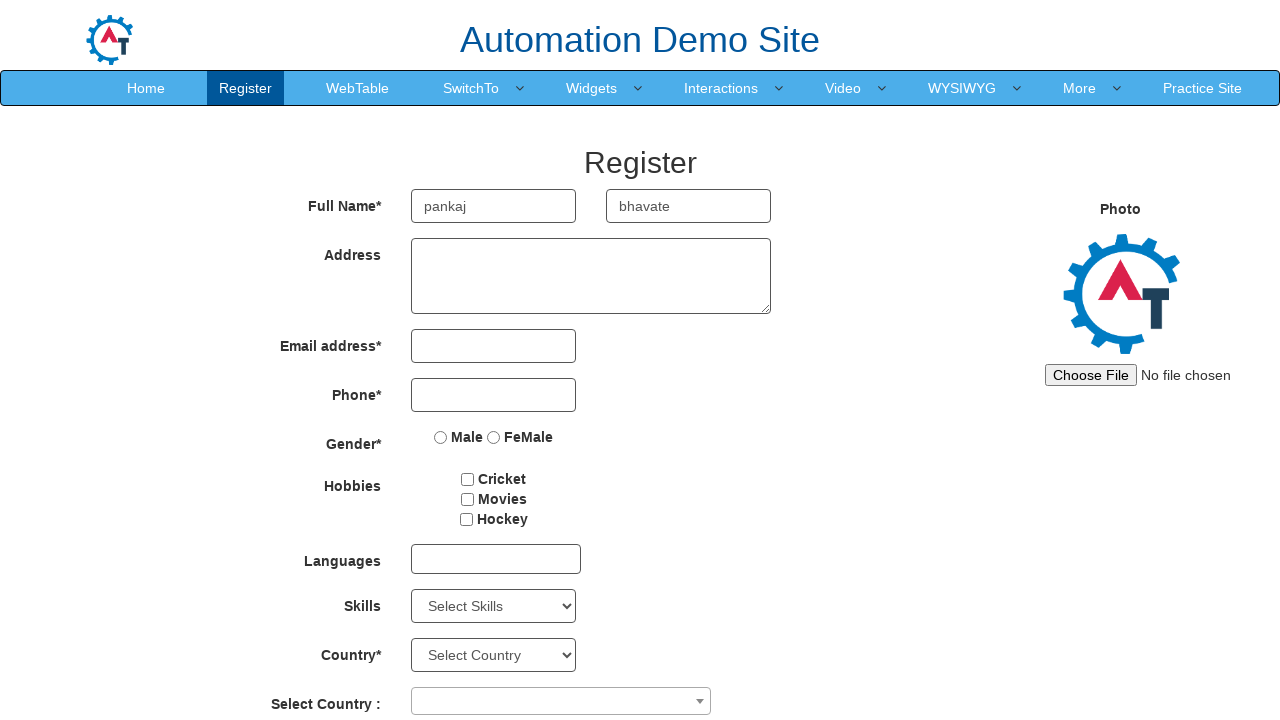

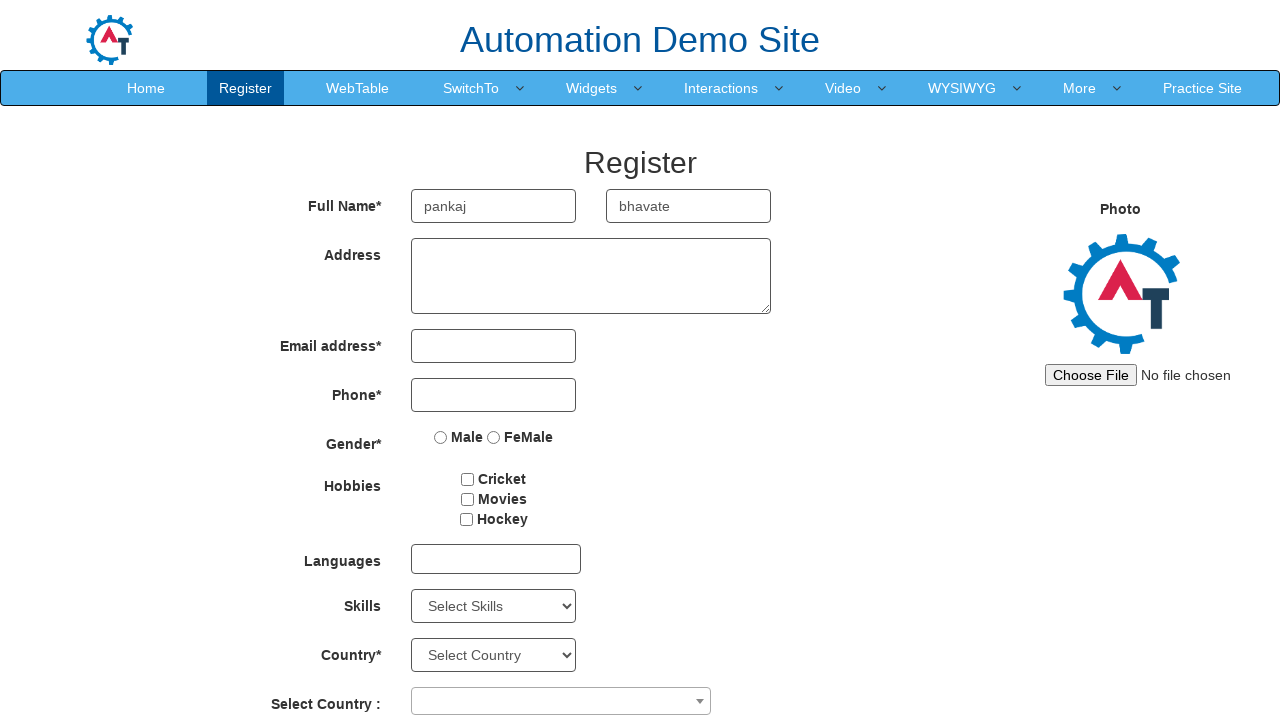